Tests jQuery UI drag and drop functionality by dragging an element and dropping it onto a target area

Starting URL: https://jqueryui.com/droppable/

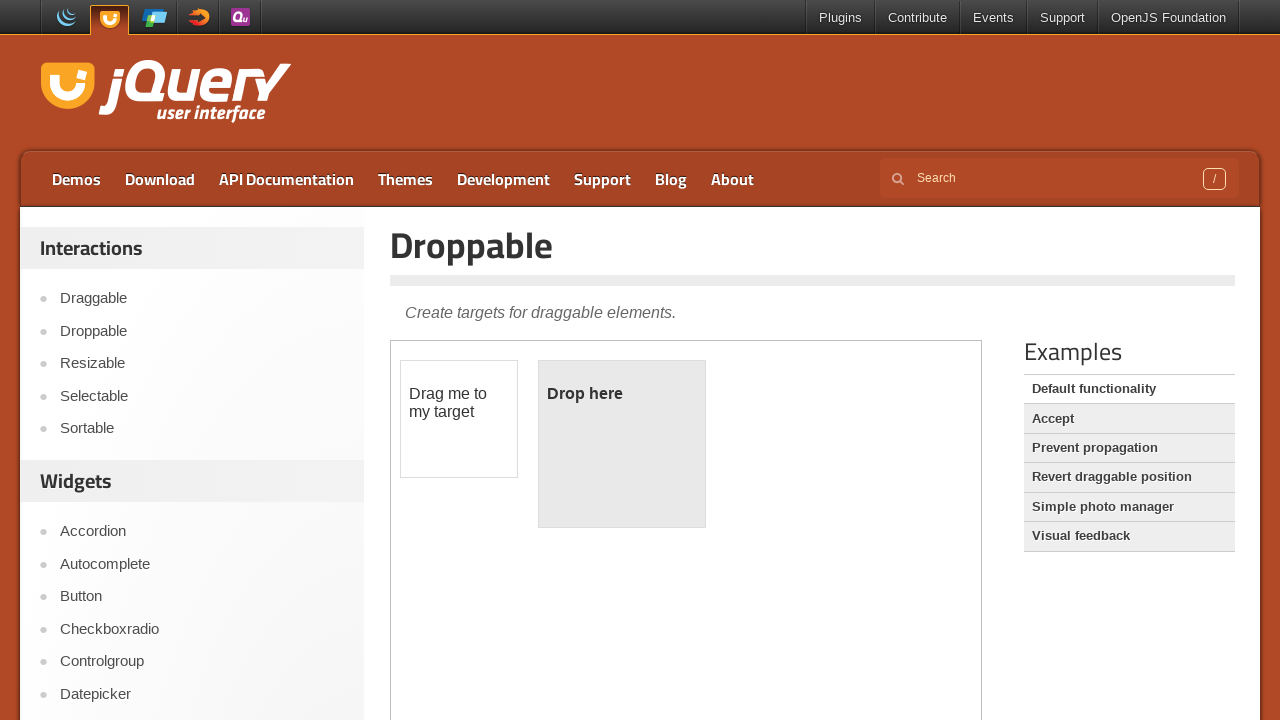

Located demo iframe containing draggable elements
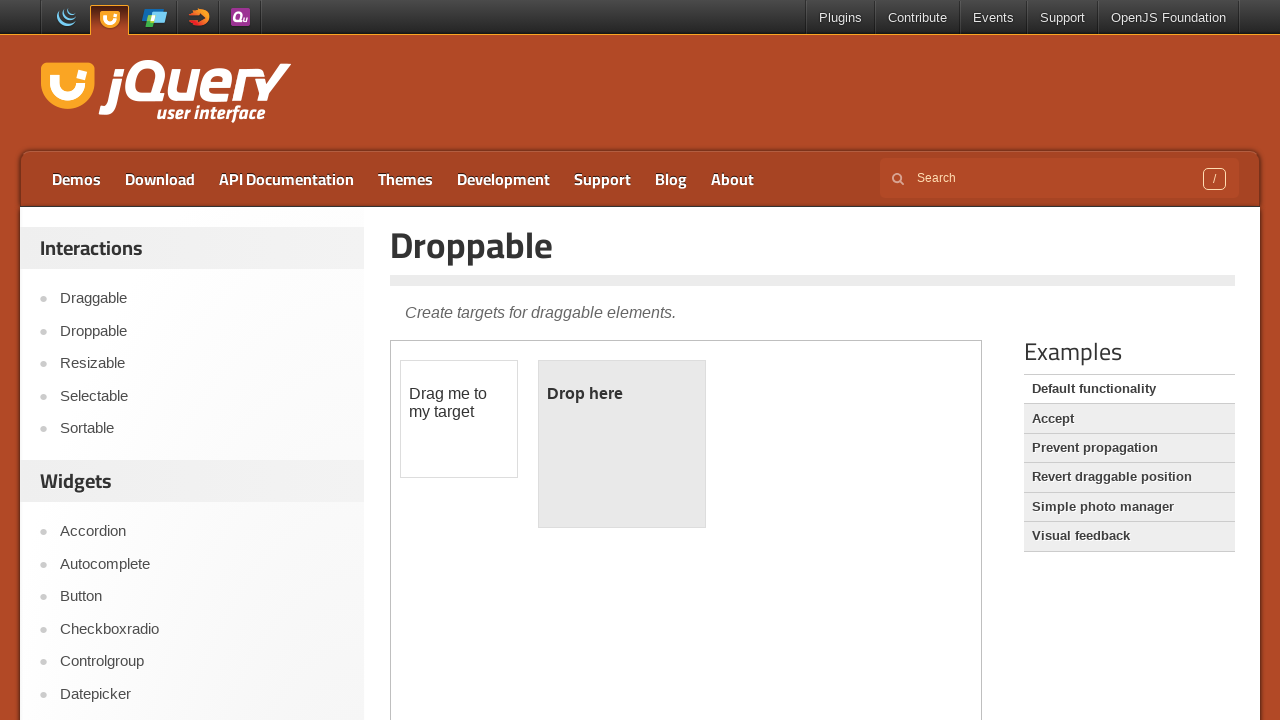

Located draggable source element
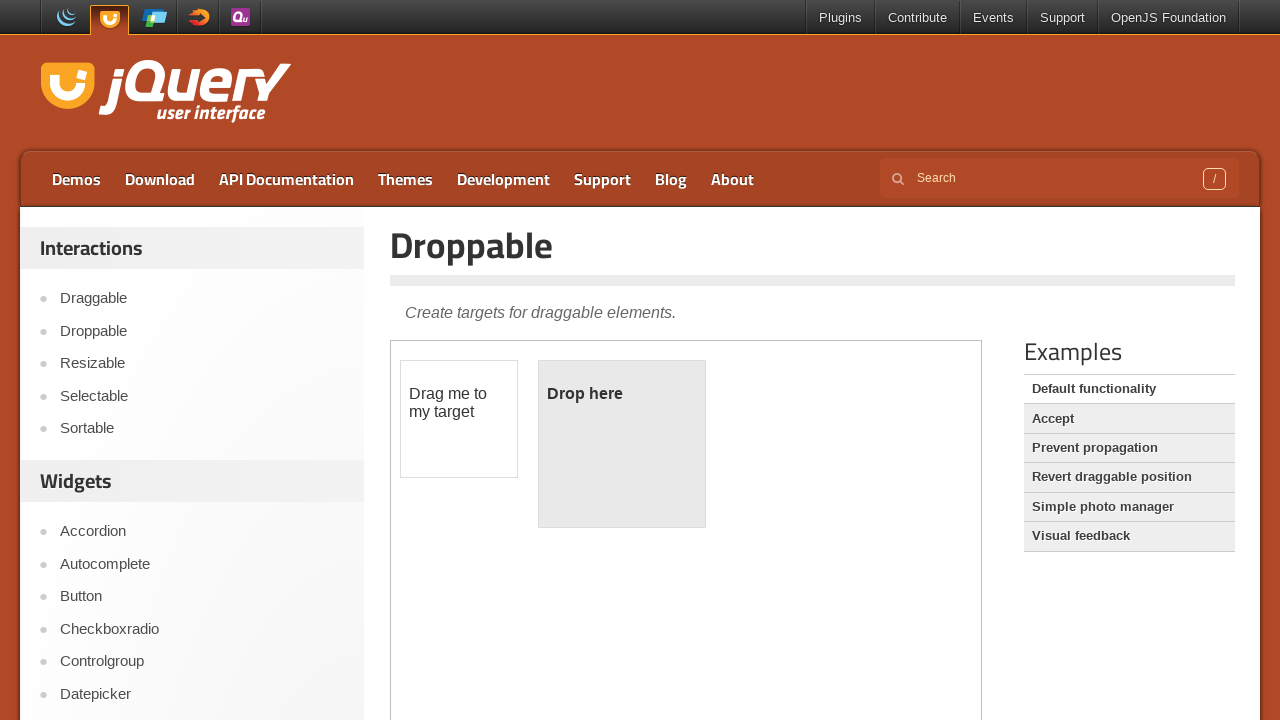

Located droppable target element
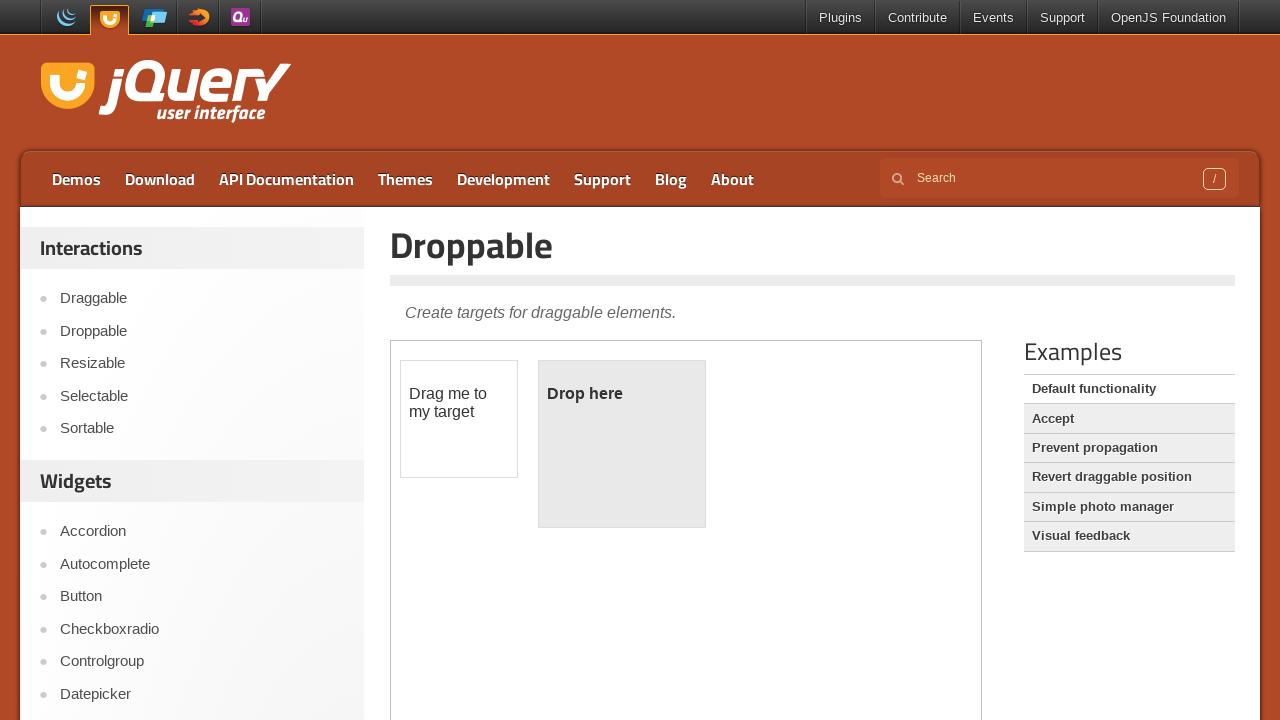

Dragged element from source to target droppable area at (622, 444)
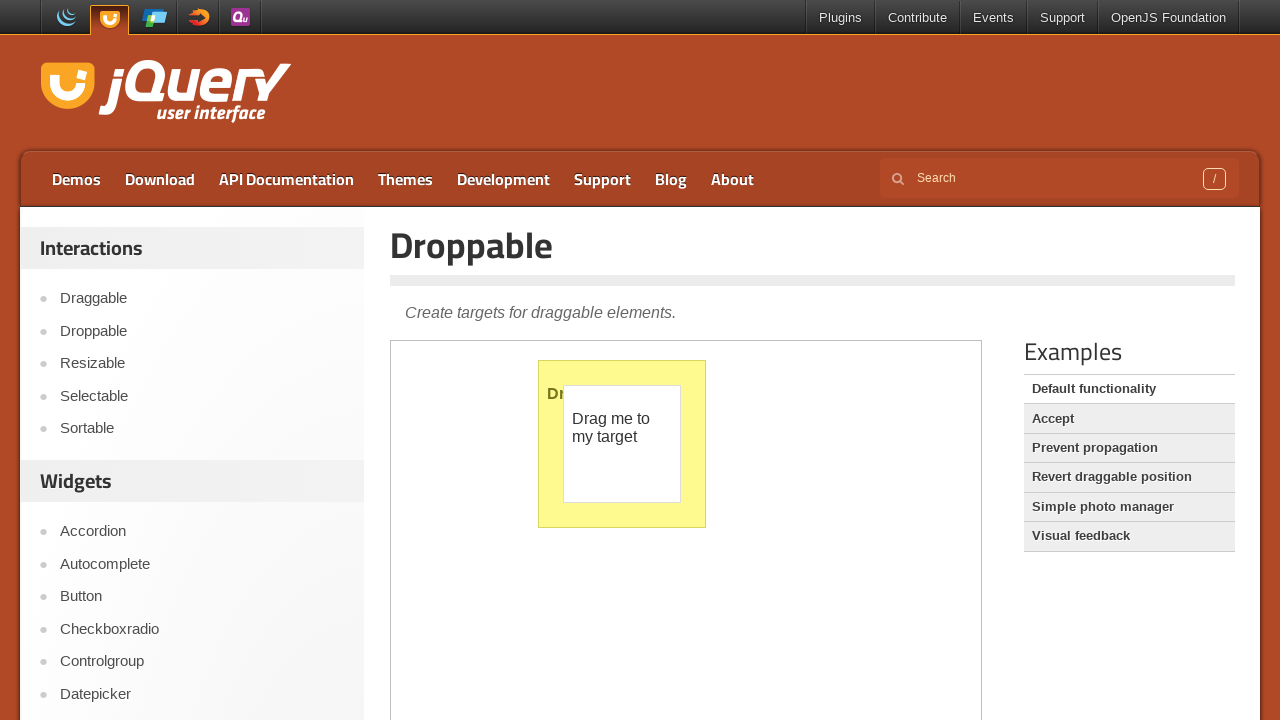

Waited 2 seconds for drag and drop animation to complete
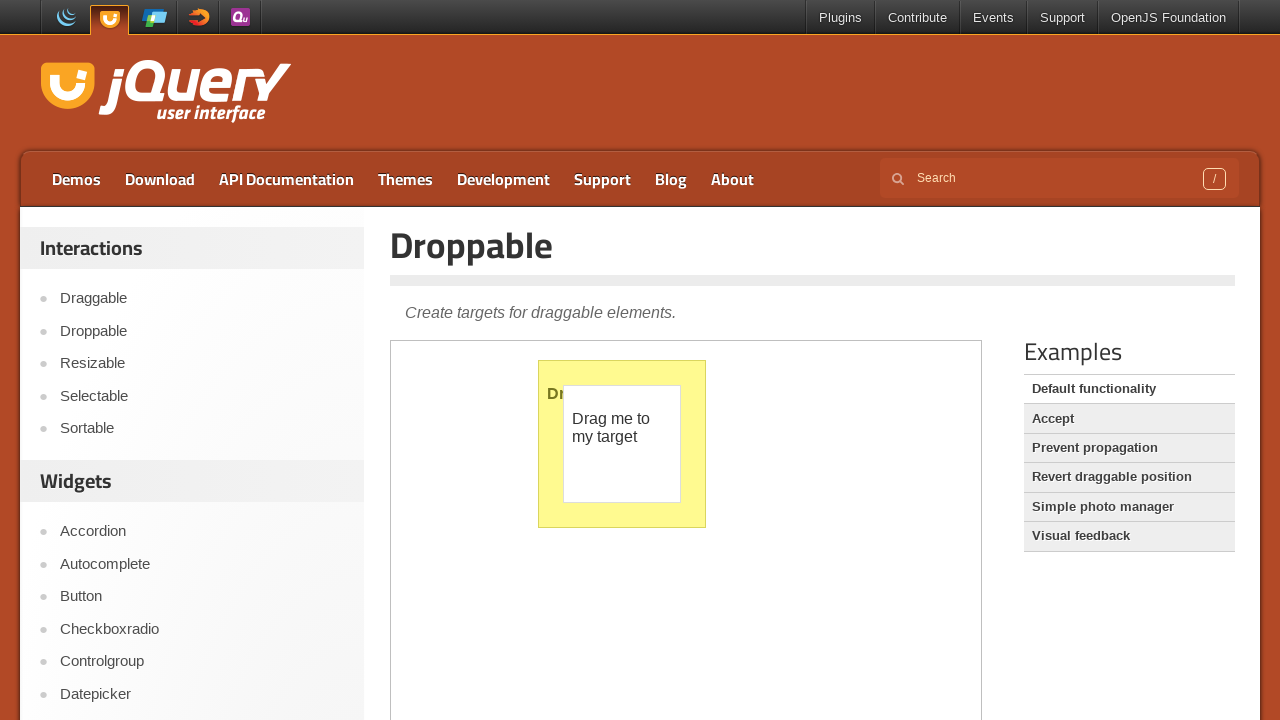

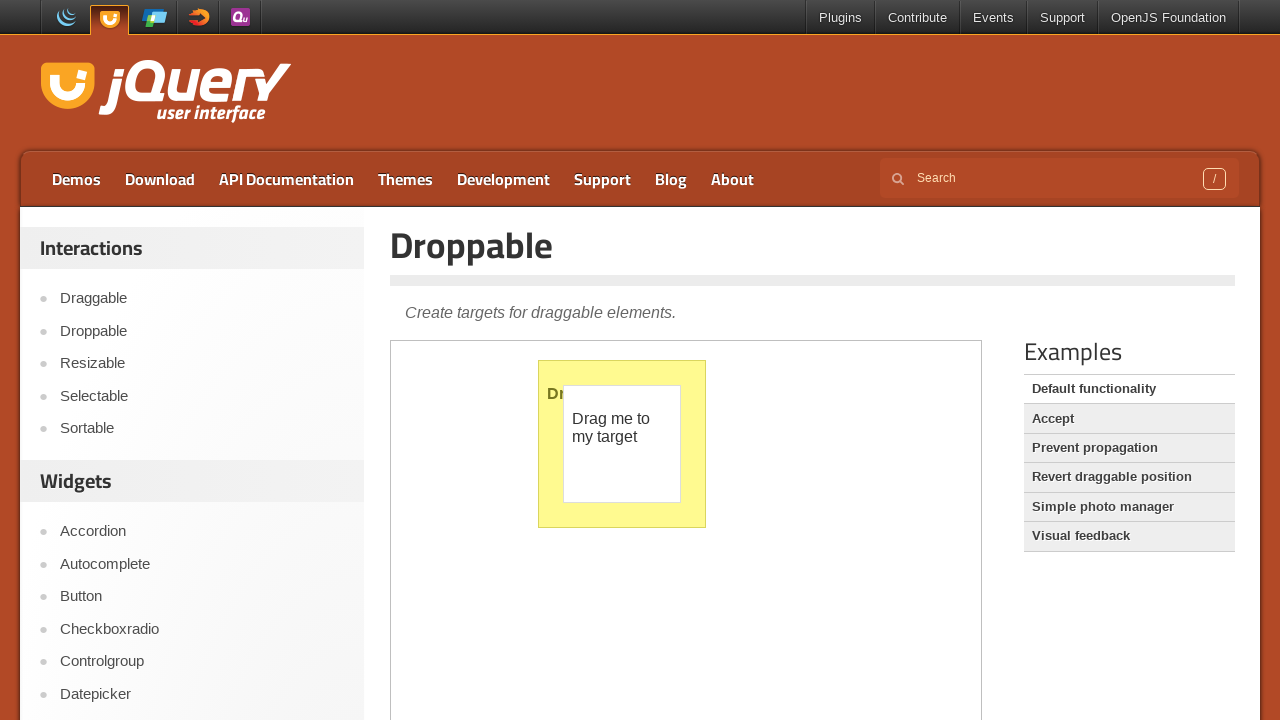